Navigates to the DemoBlaze homepage, opens the Contact modal, and verifies that the contact form elements (email, name, message fields, send and close buttons) are visible

Starting URL: https://www.demoblaze.com/index.html

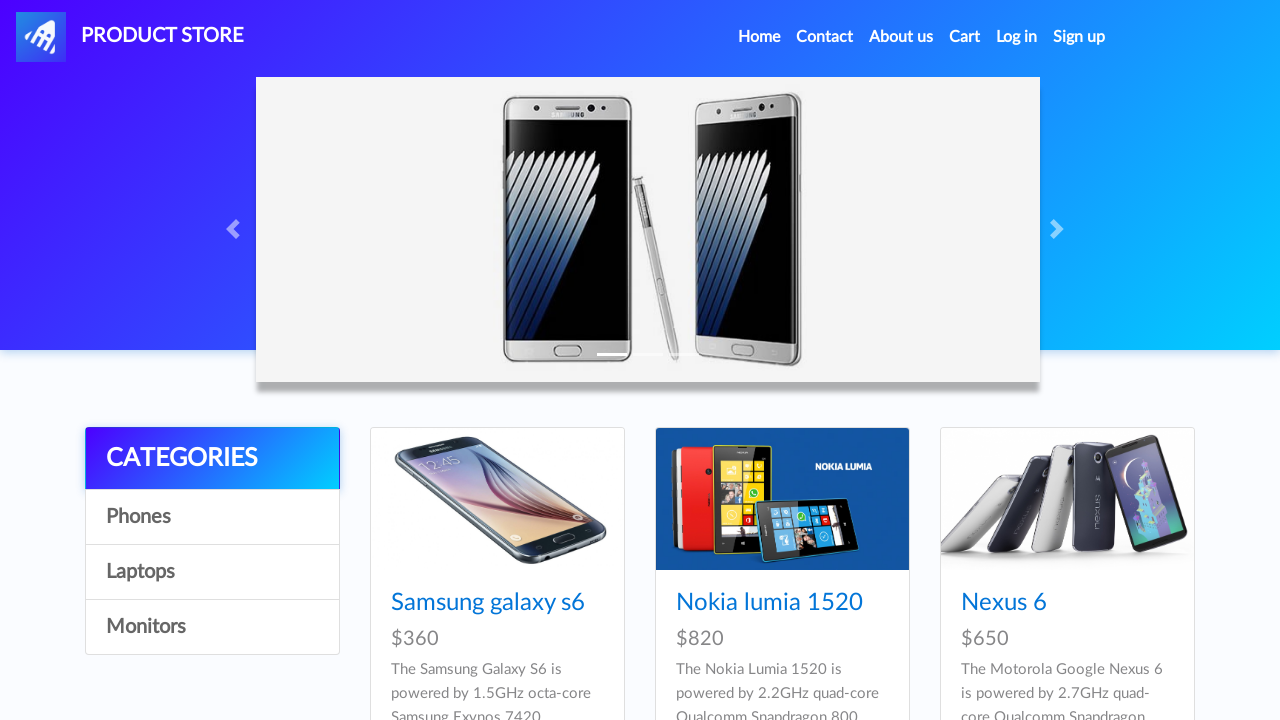

Navigated to DemoBlaze homepage
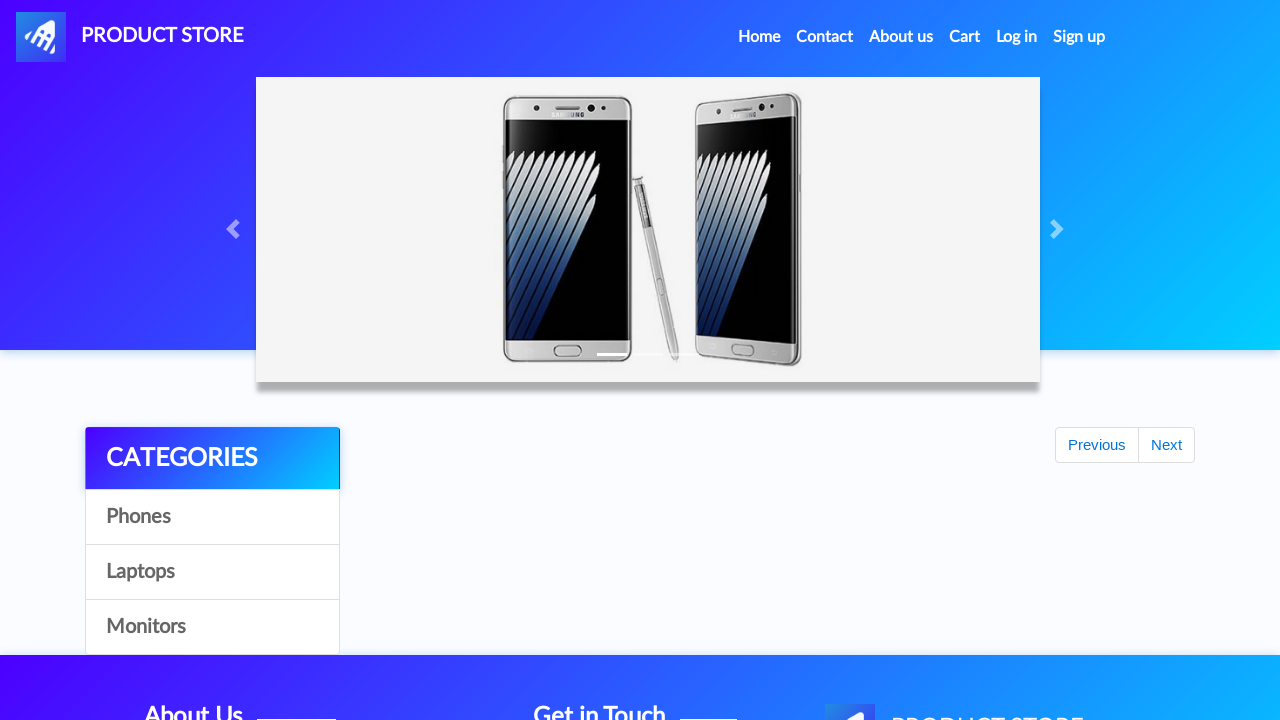

Clicked Contact link to open modal at (825, 37) on a[data-target='#exampleModal']
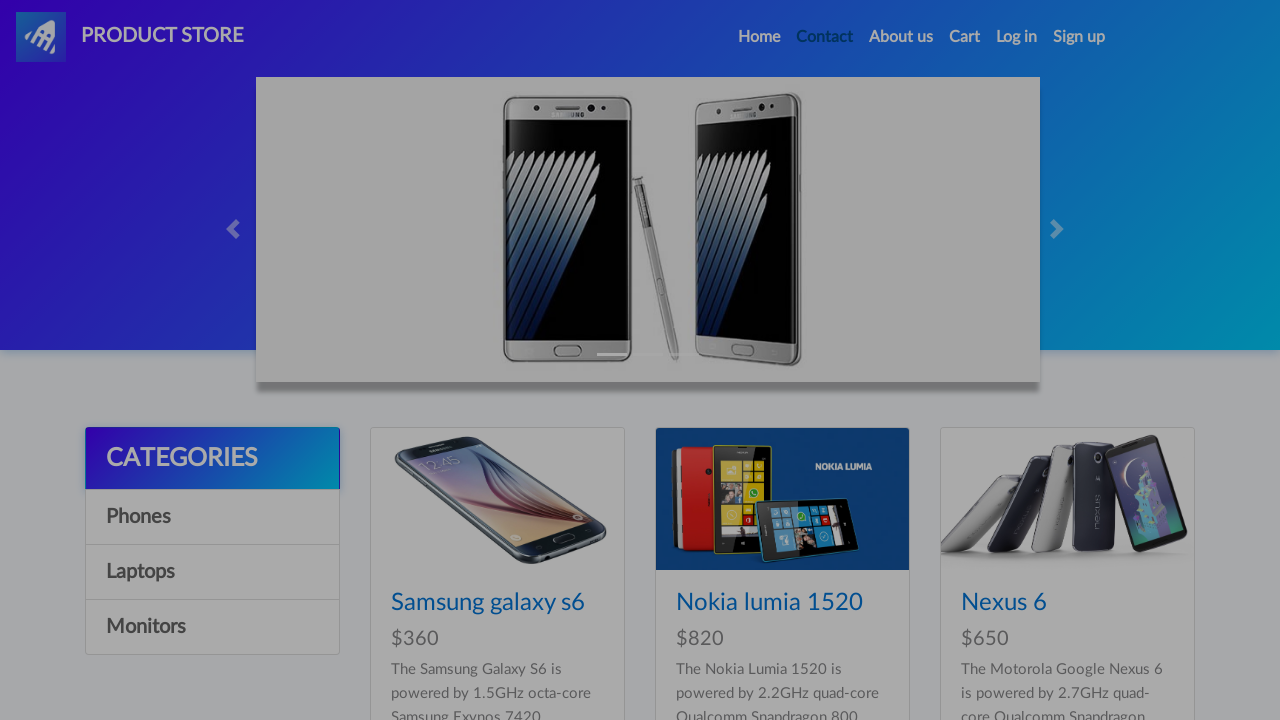

Contact modal became visible
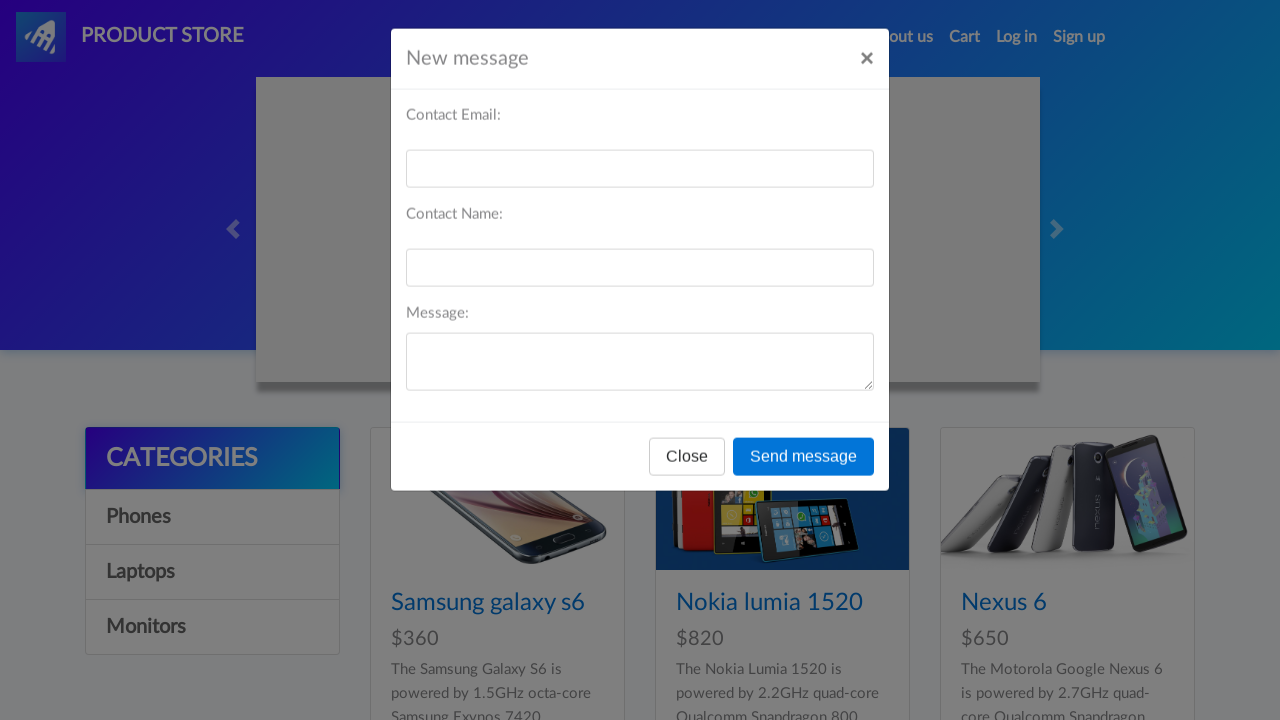

Email field is visible in contact form
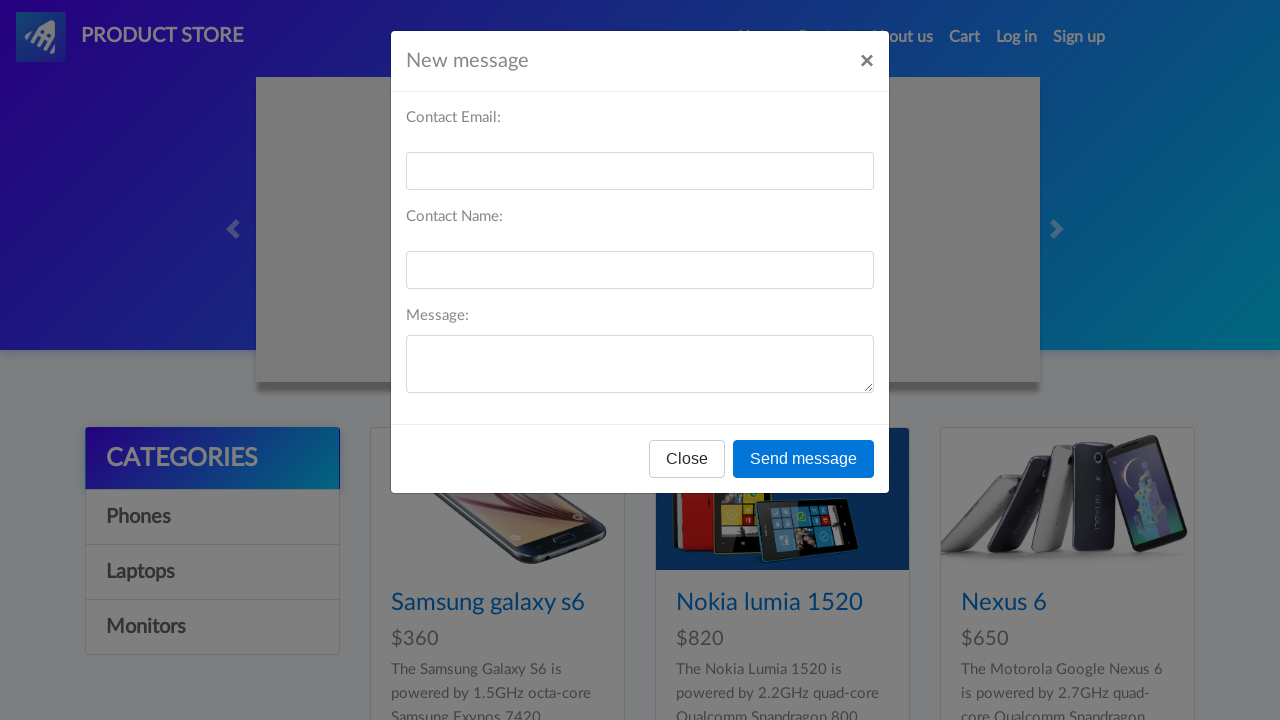

Name field is visible in contact form
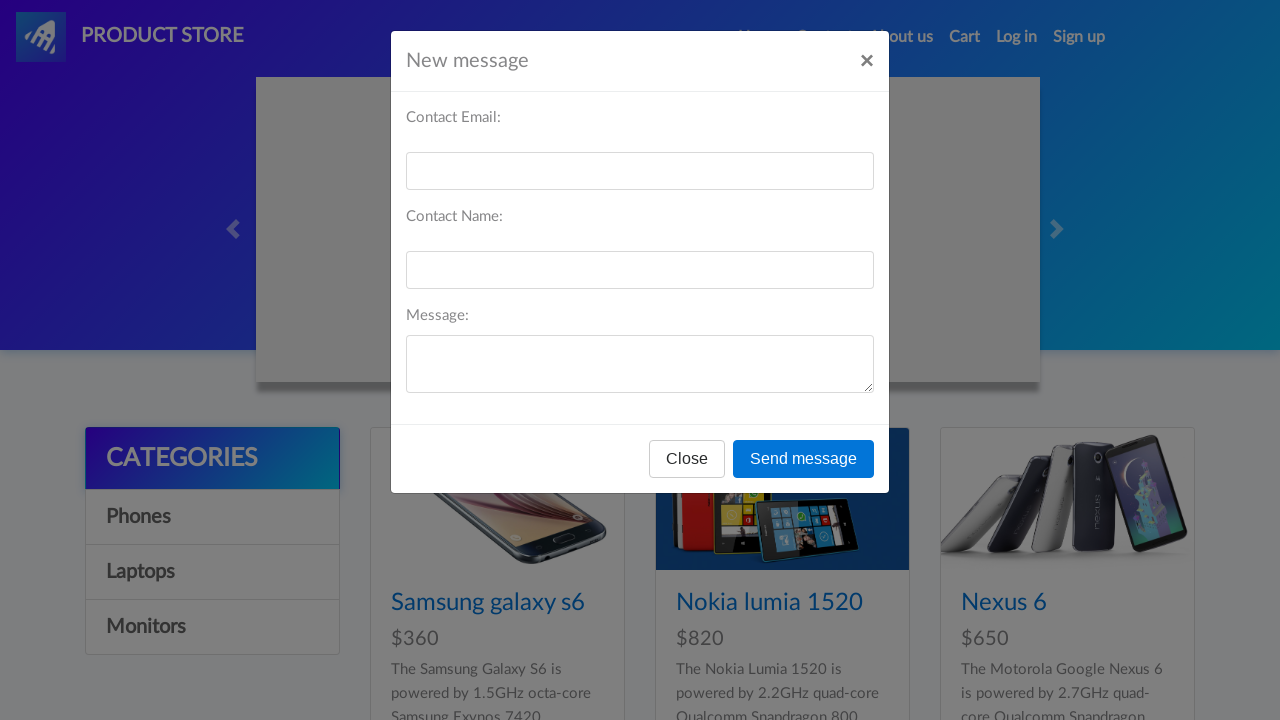

Message field is visible in contact form
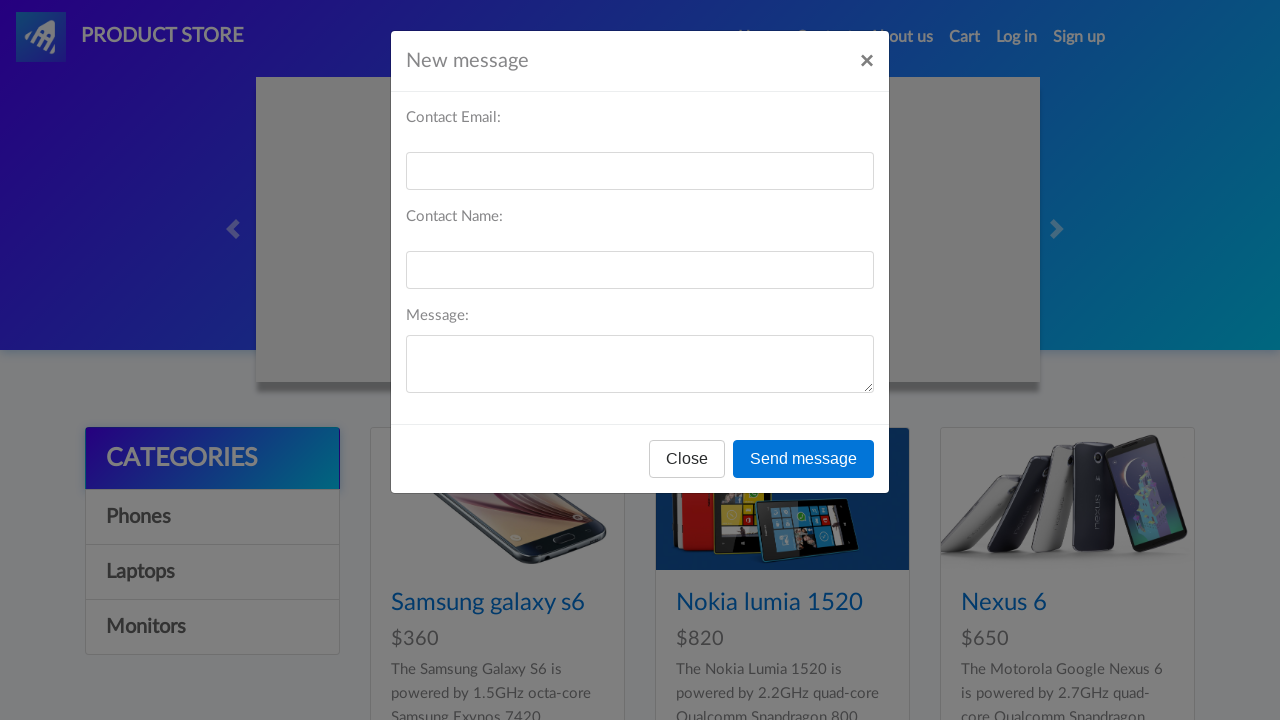

Send button is visible in contact form
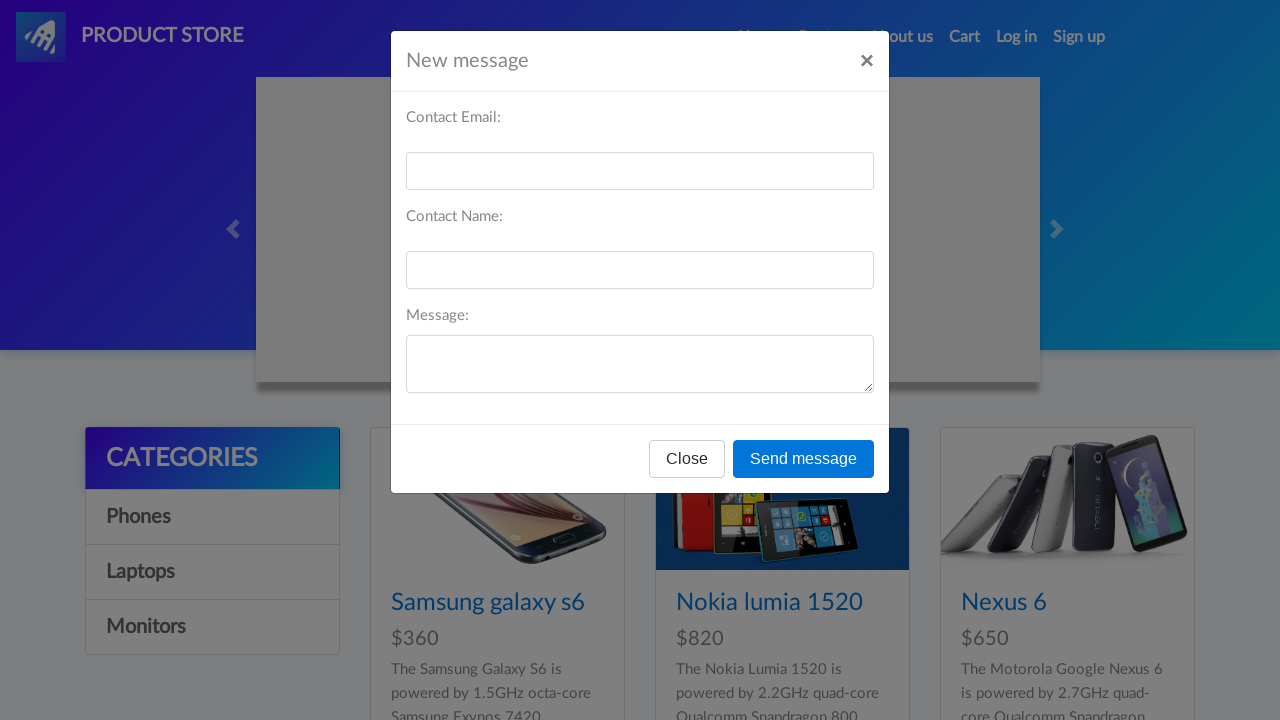

Close button is visible in contact modal
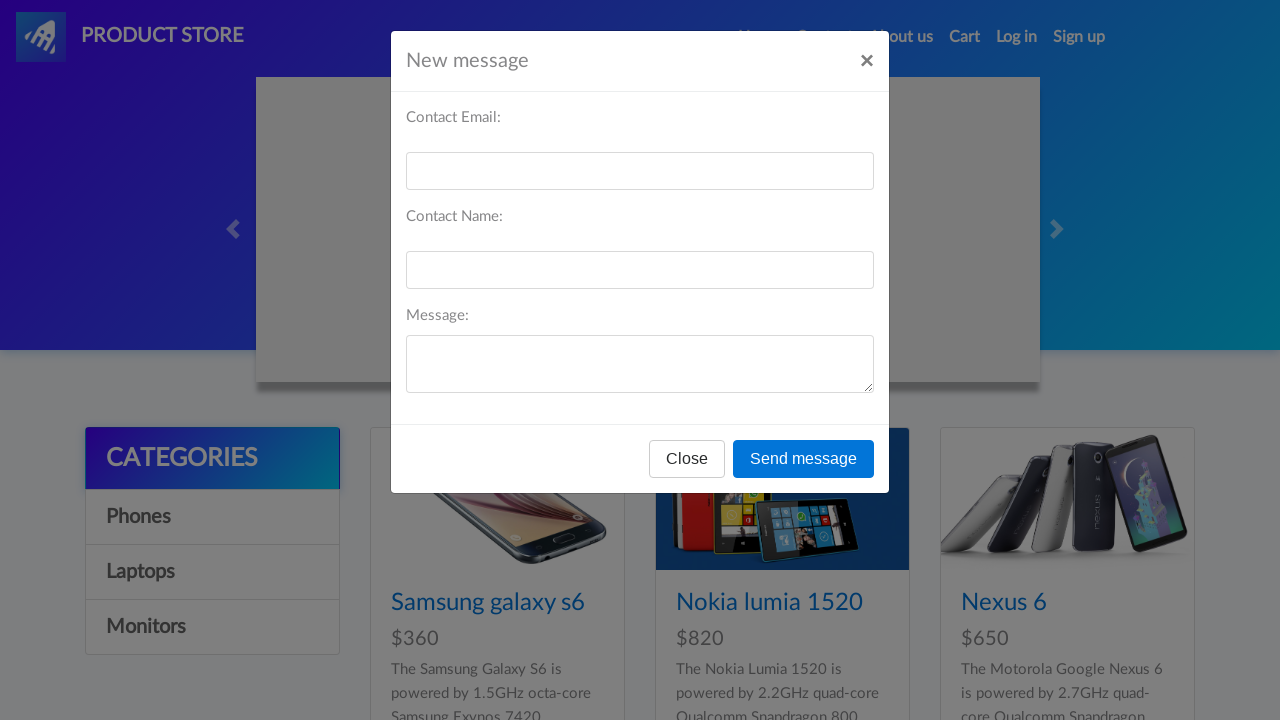

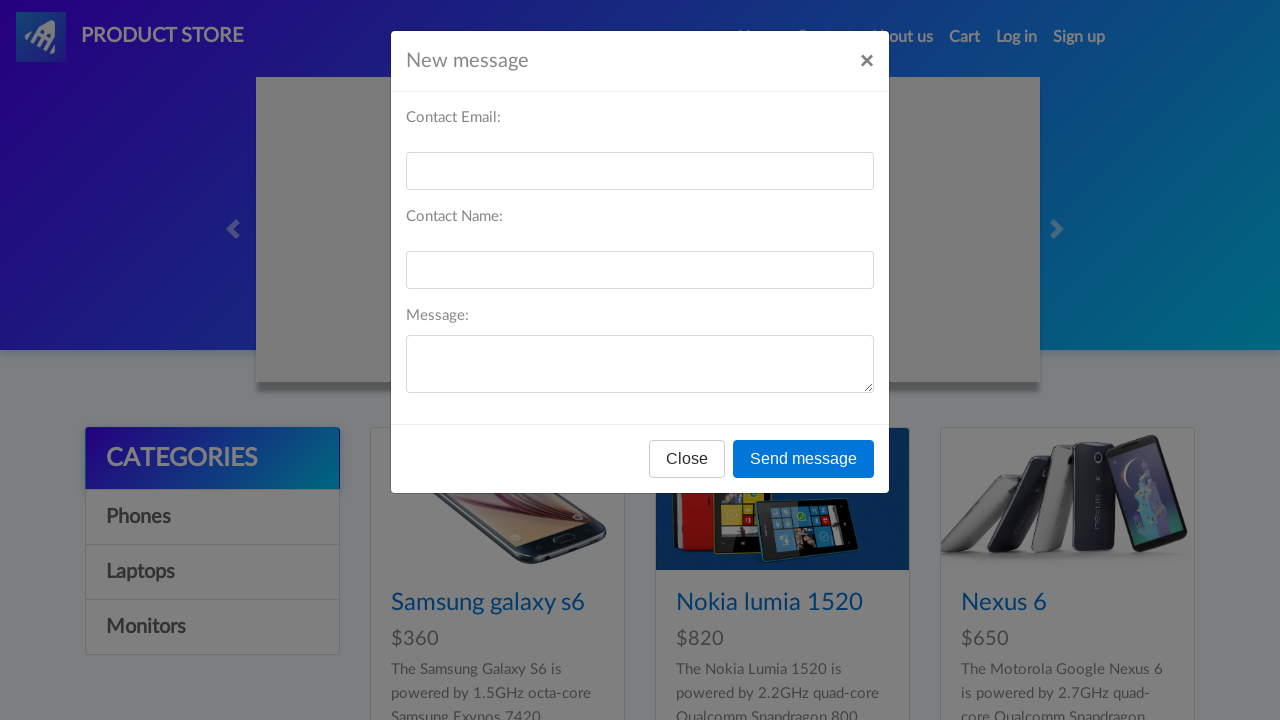